Tests scrolling to a specific element and then scrolling to the bottom of the page

Starting URL: https://anhtester.com/

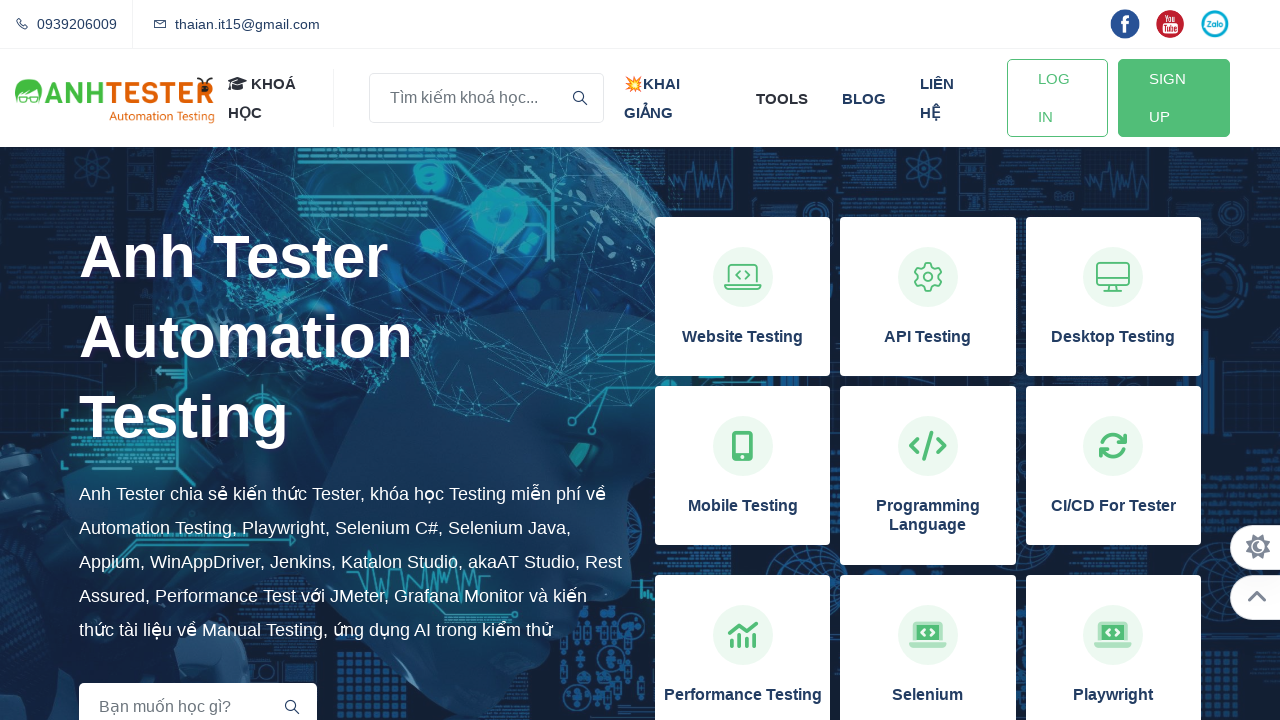

Located the 'Tất Cả Khóa Học' link element
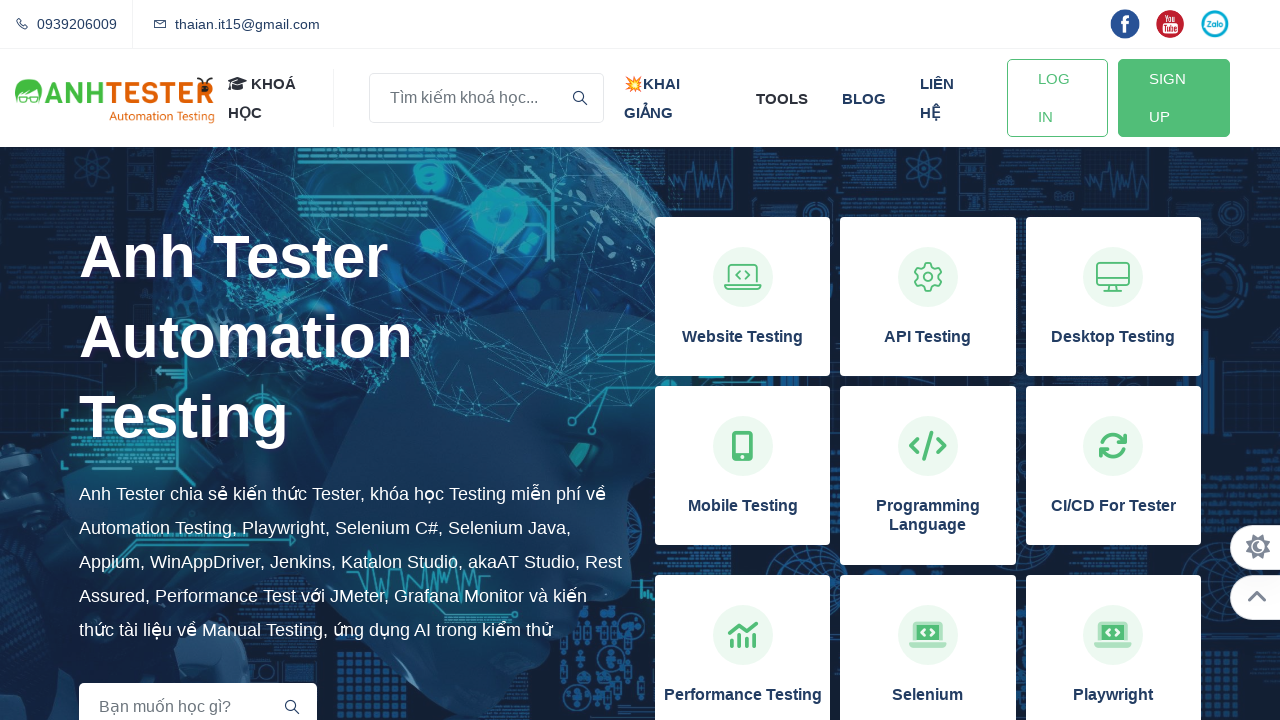

Scrolled to the 'Tất Cả Khóa Học' link element
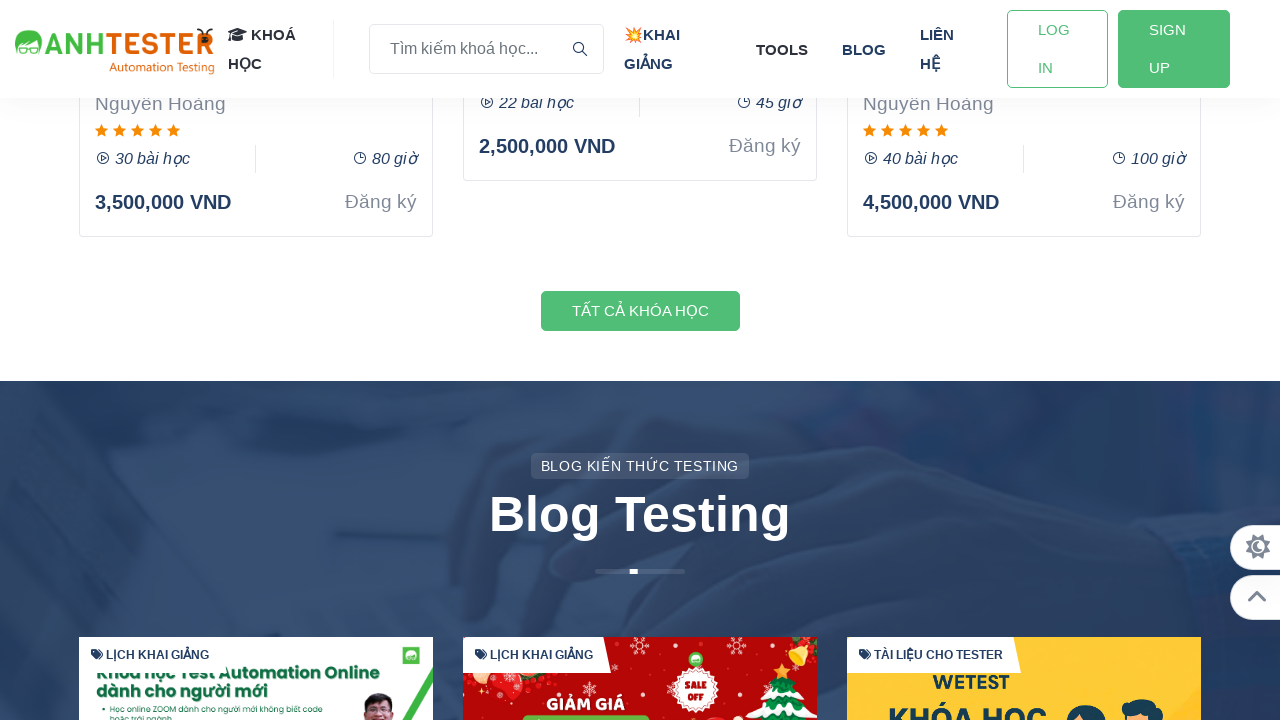

Scrolled to the bottom of the page
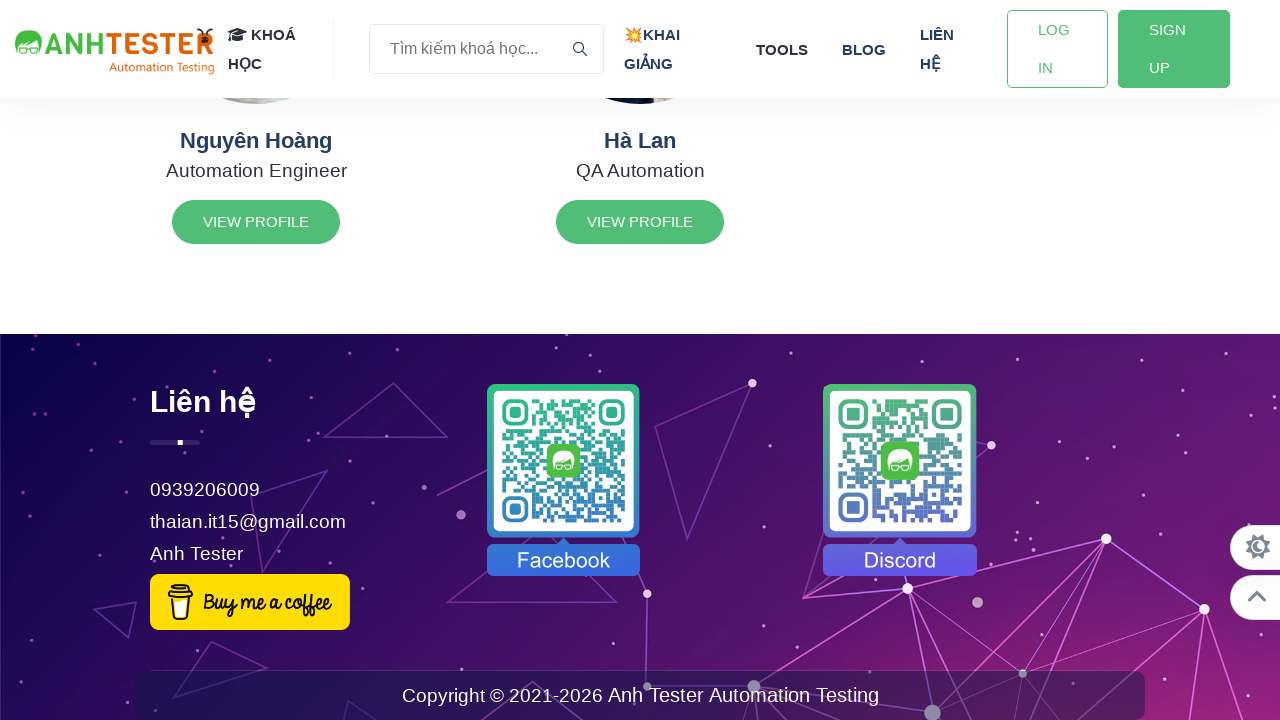

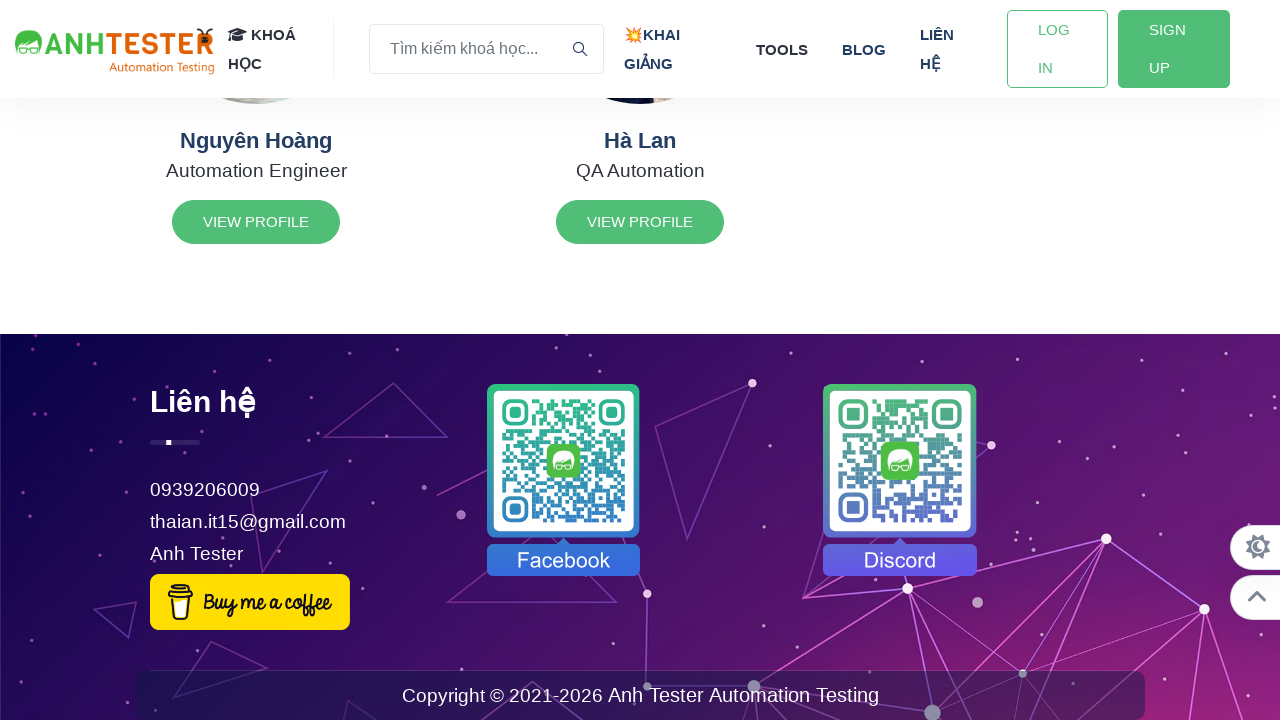